Tests keyboard actions on a text comparison tool by entering text in one field, copying it using keyboard shortcuts, and pasting it into another field

Starting URL: https://text-compare.com/

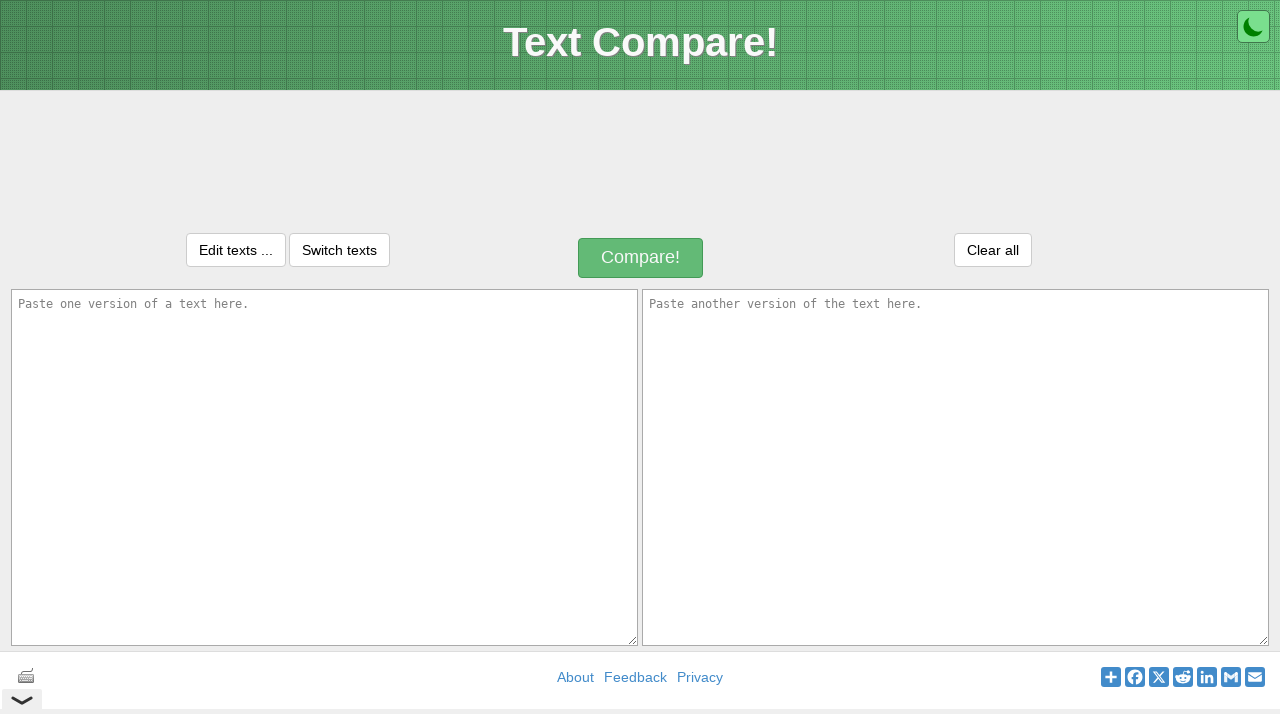

Filled left text field with 'Jai sriram..' on #inputText1
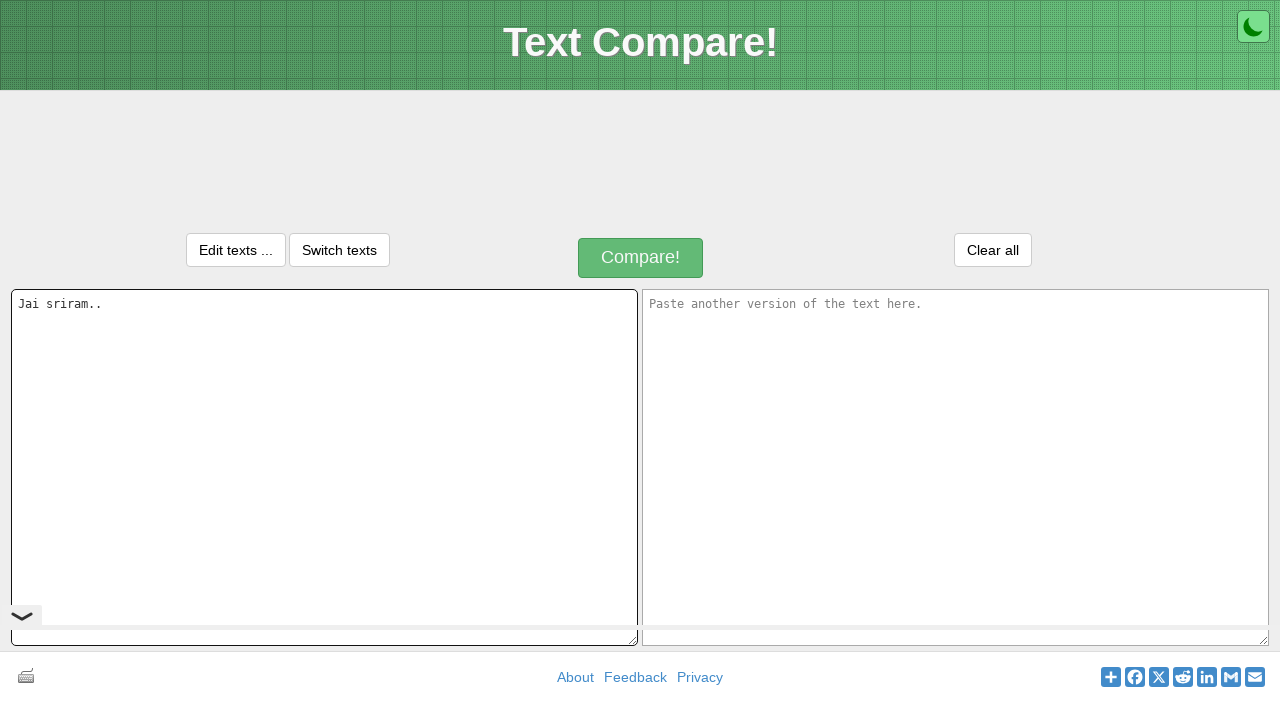

Clicked on left input field to focus it at (324, 467) on #inputText1
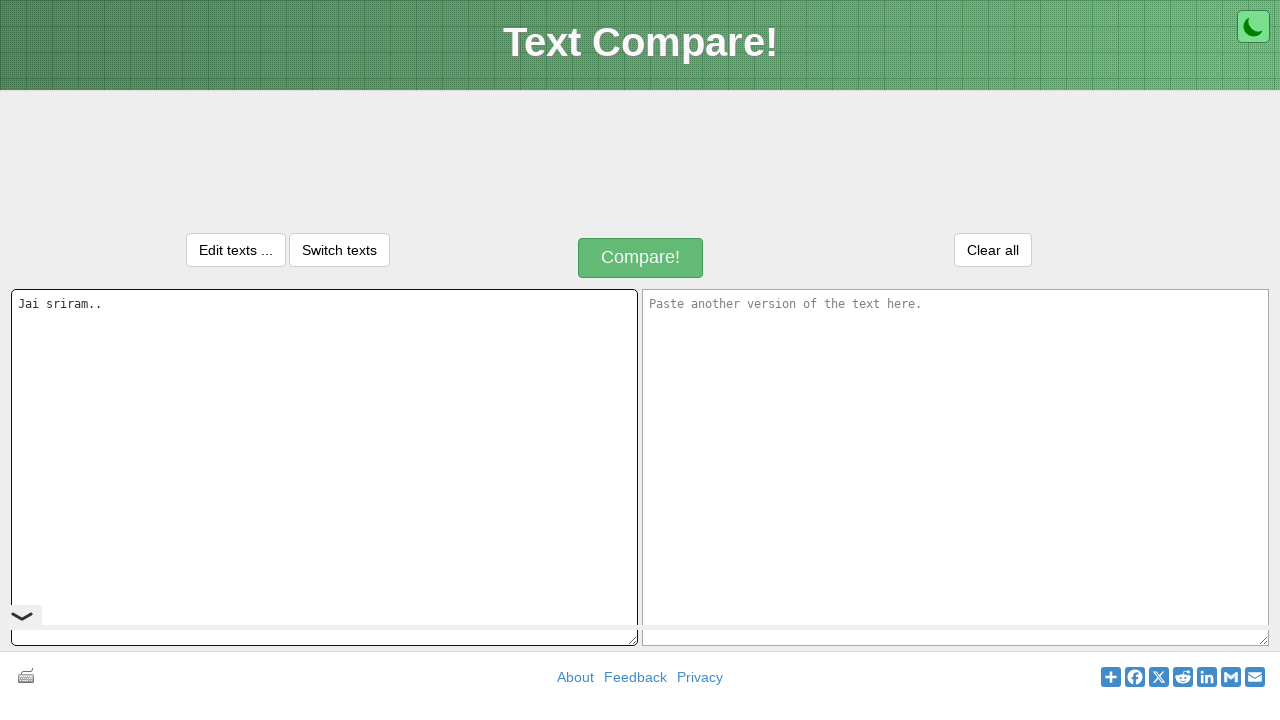

Selected all text in left field using Ctrl+A
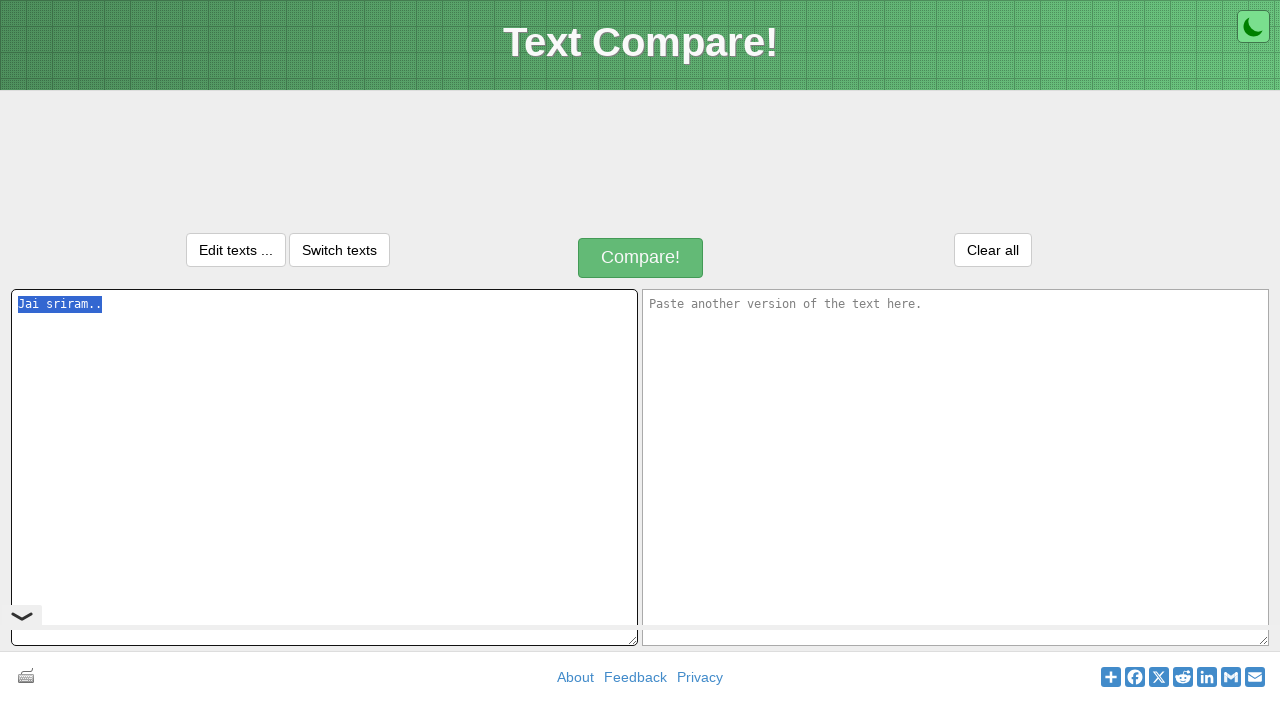

Copied text from left field using Ctrl+C
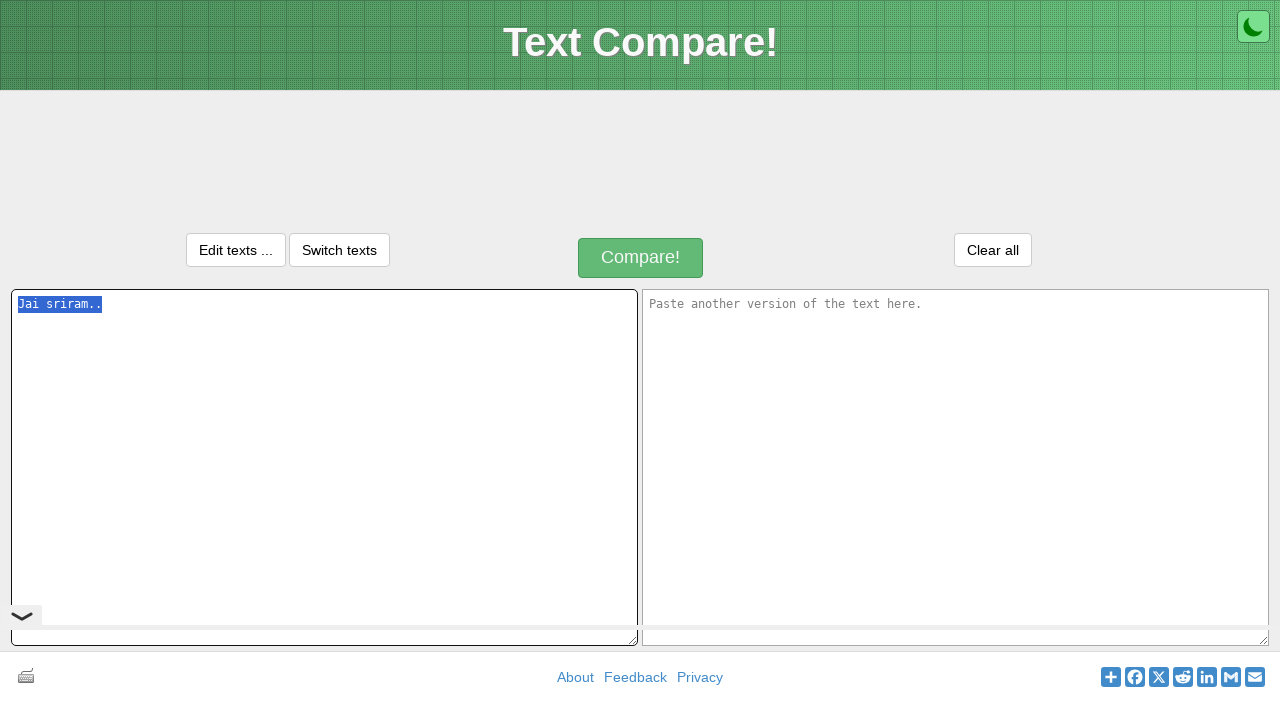

Clicked on right input field to focus it at (956, 467) on #inputText2
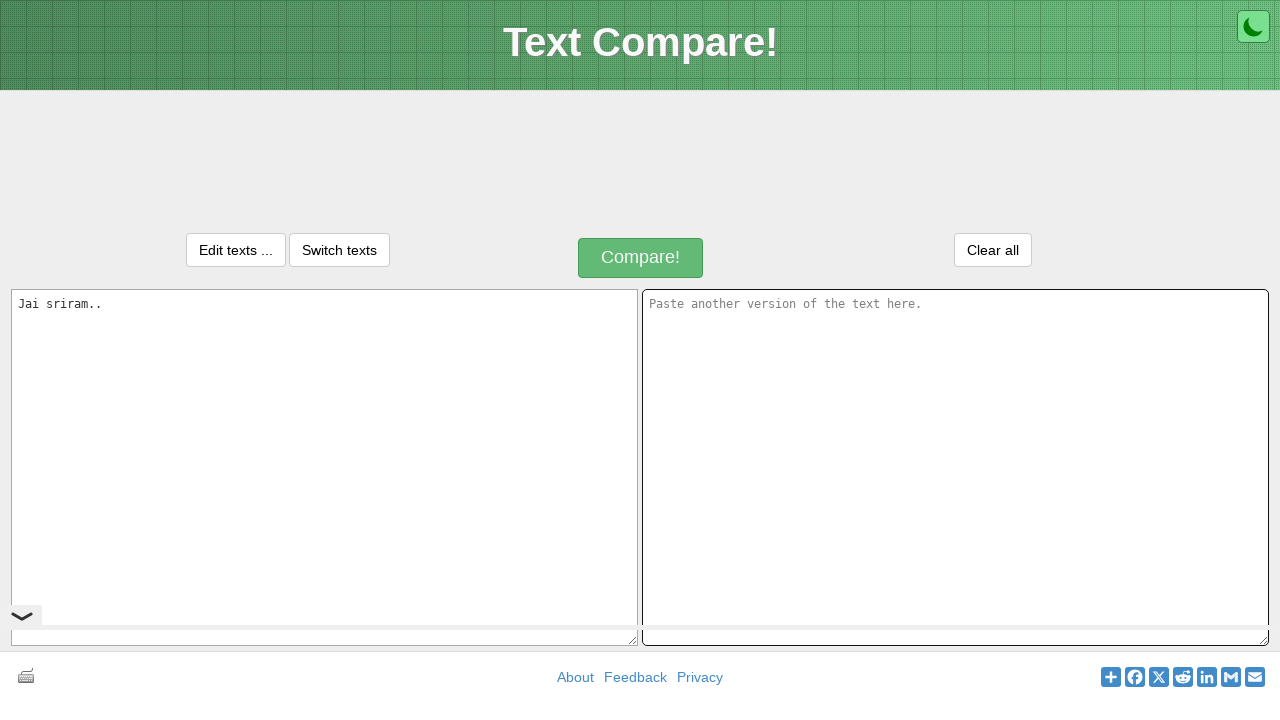

Pasted text into right field using Ctrl+V
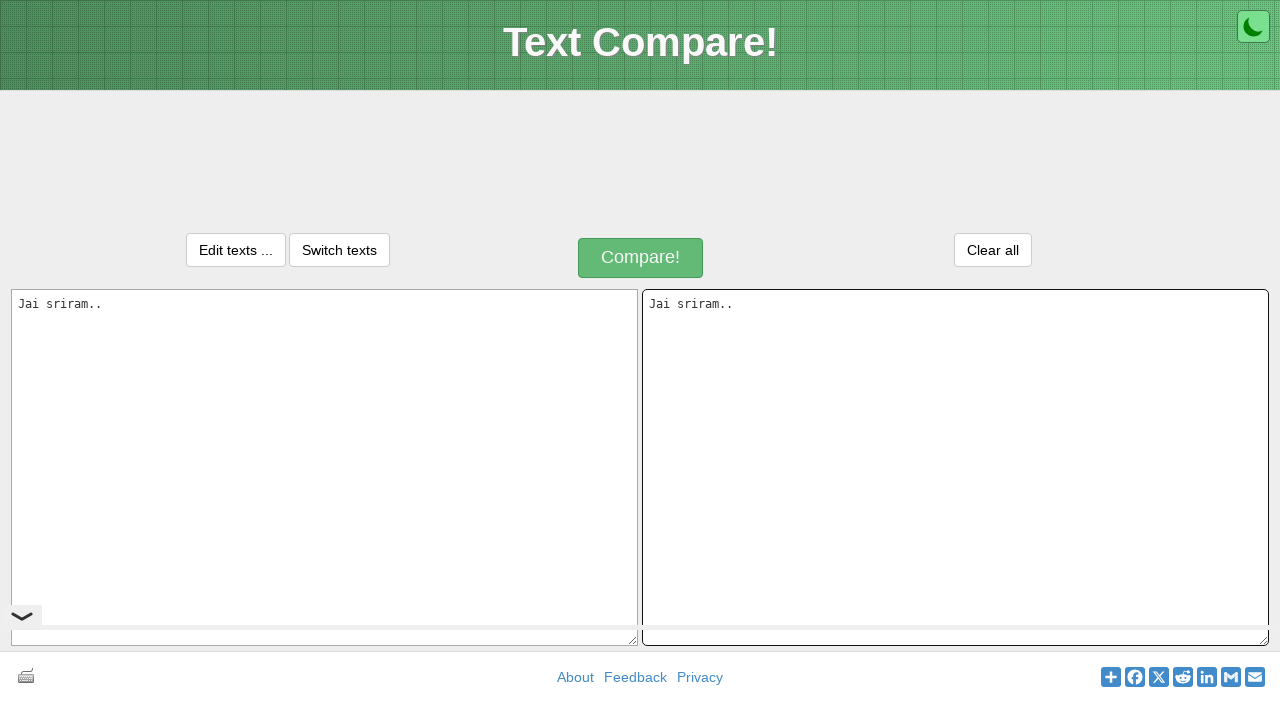

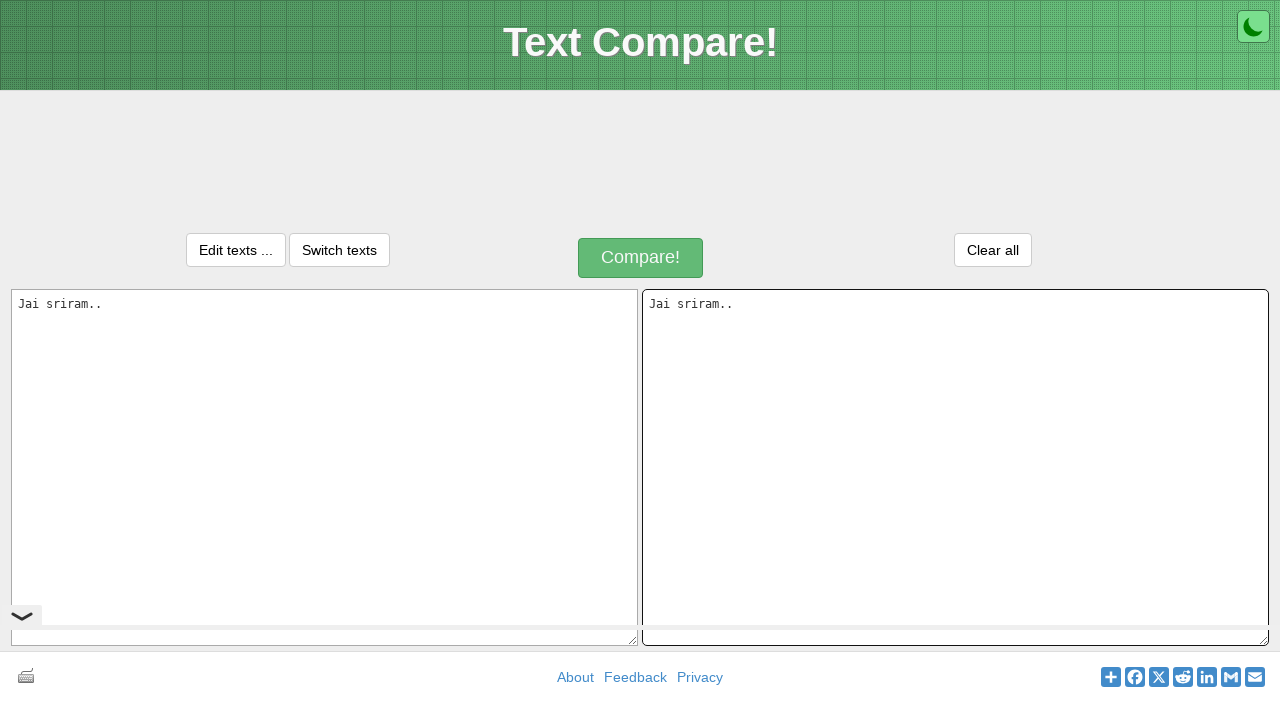